Tests JavaScript prompt dialog by clicking the prompt button, entering a name in the prompt, accepting it, and verifying the entered text is displayed

Starting URL: https://demoqa.com

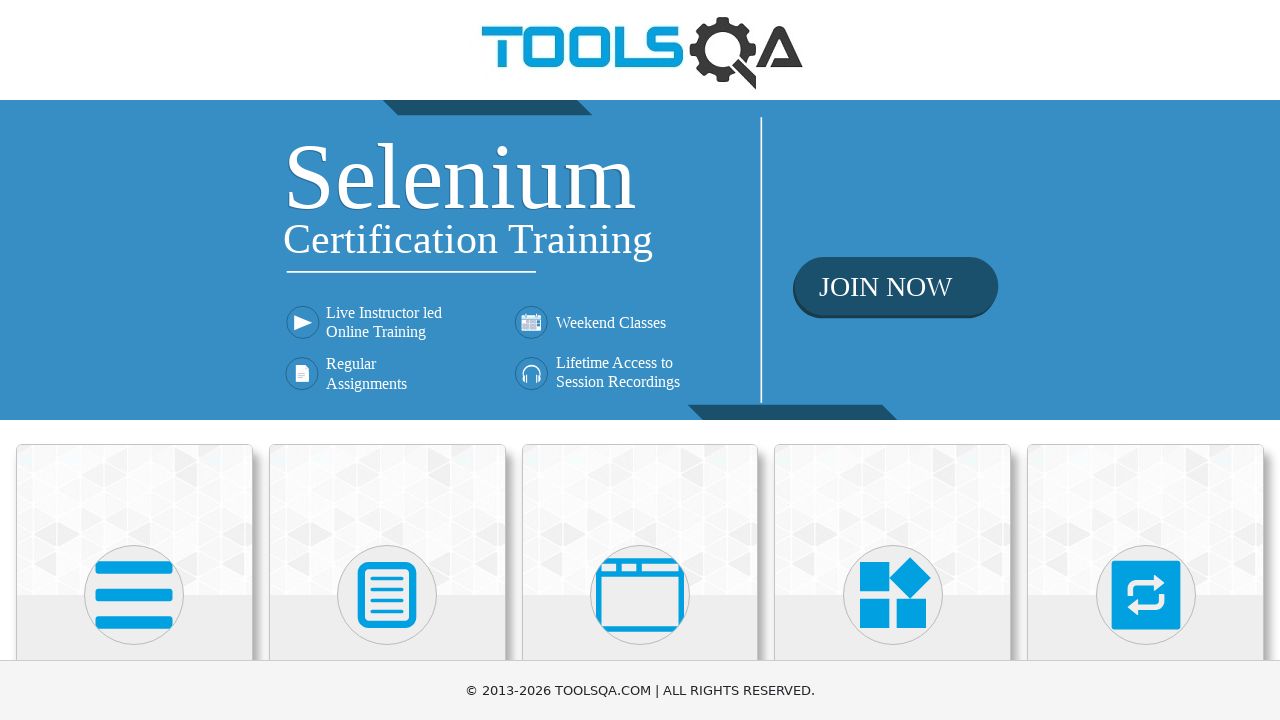

Clicked on 'Alerts, Frame & Windows' section at (640, 360) on xpath=//h5[text()='Alerts, Frame & Windows']
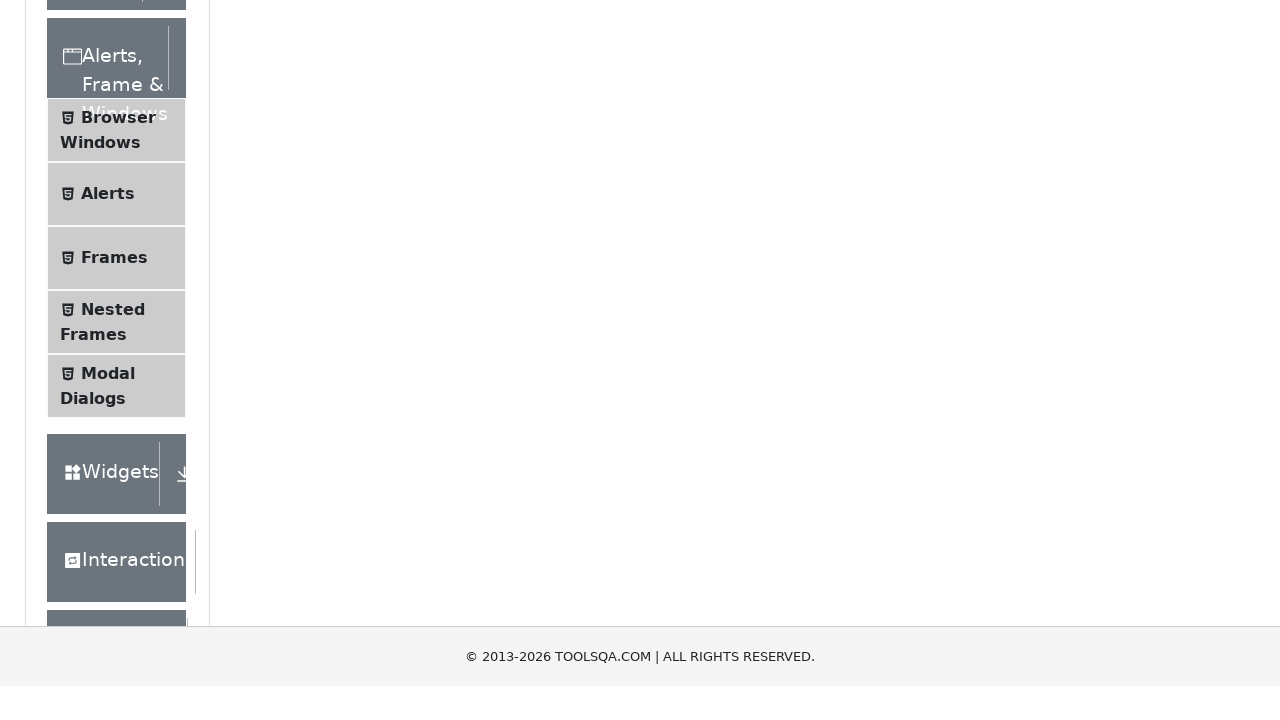

Clicked on 'Alerts' submenu at (108, 501) on xpath=//span[text()='Alerts']
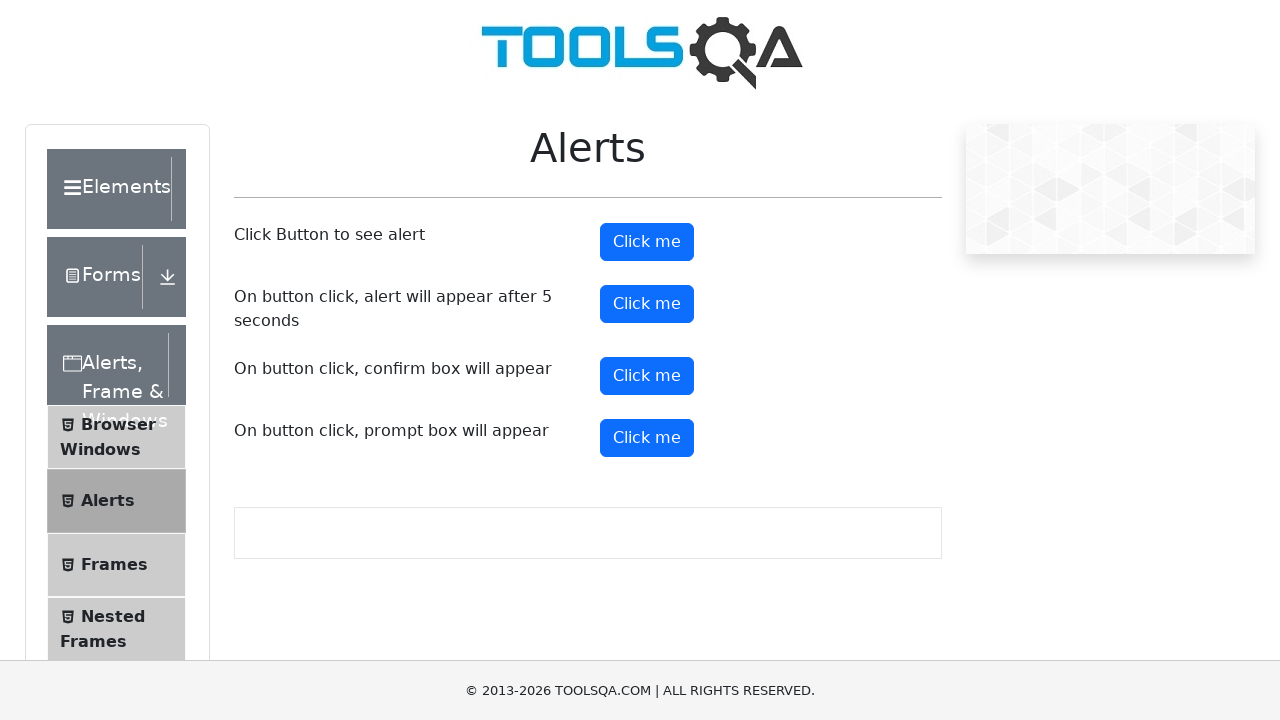

Set up dialog handler to accept prompt with text 'Test'
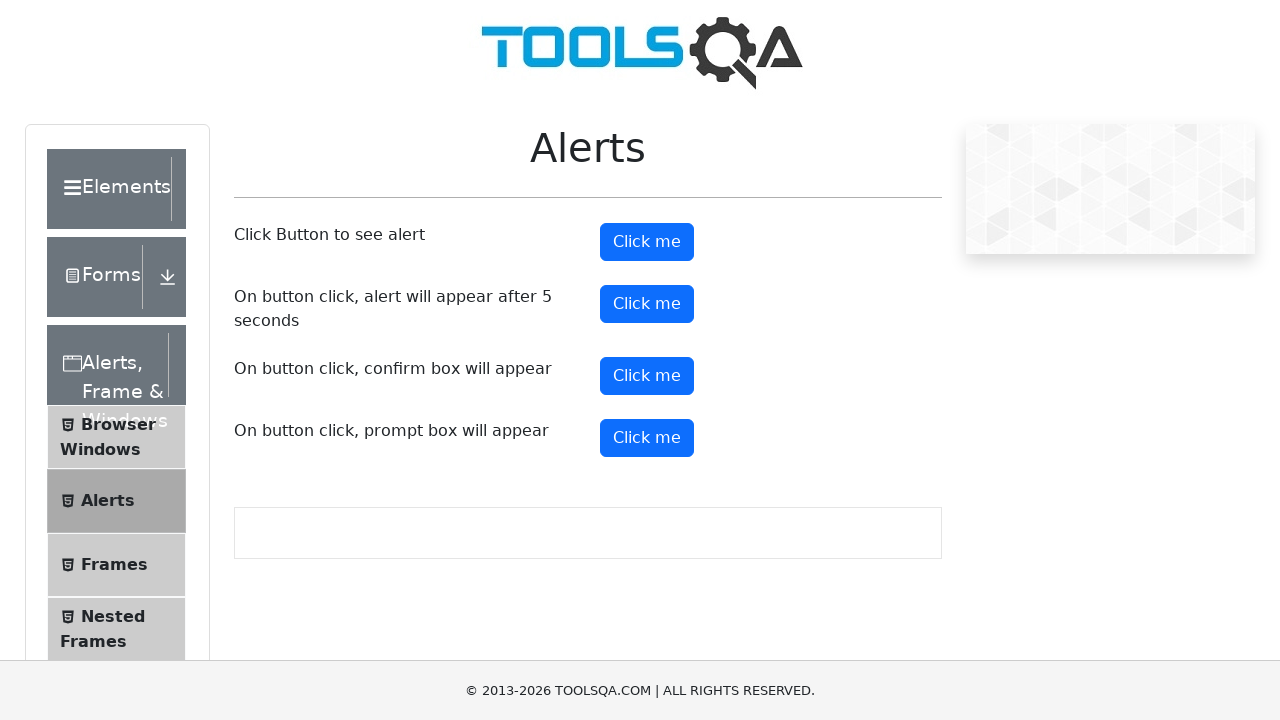

Clicked the prompt button to trigger JavaScript prompt dialog at (647, 438) on #promtButton
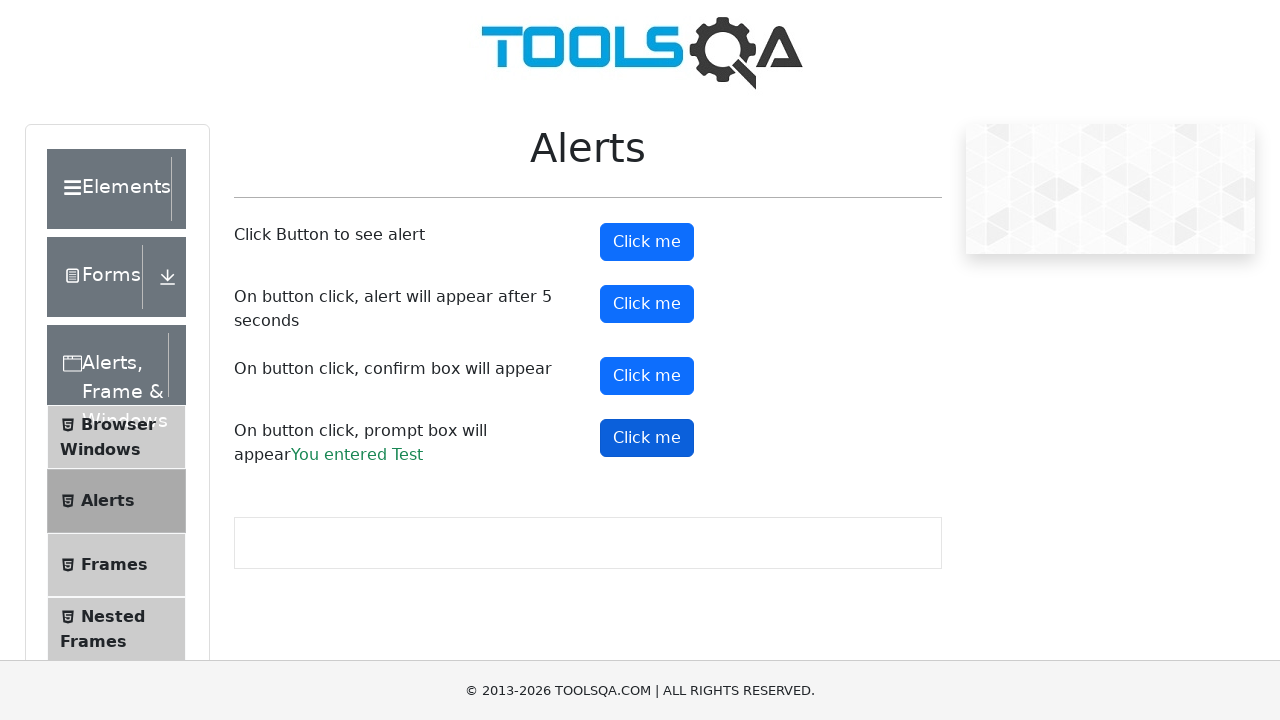

Prompt result element loaded, verifying entered text is displayed
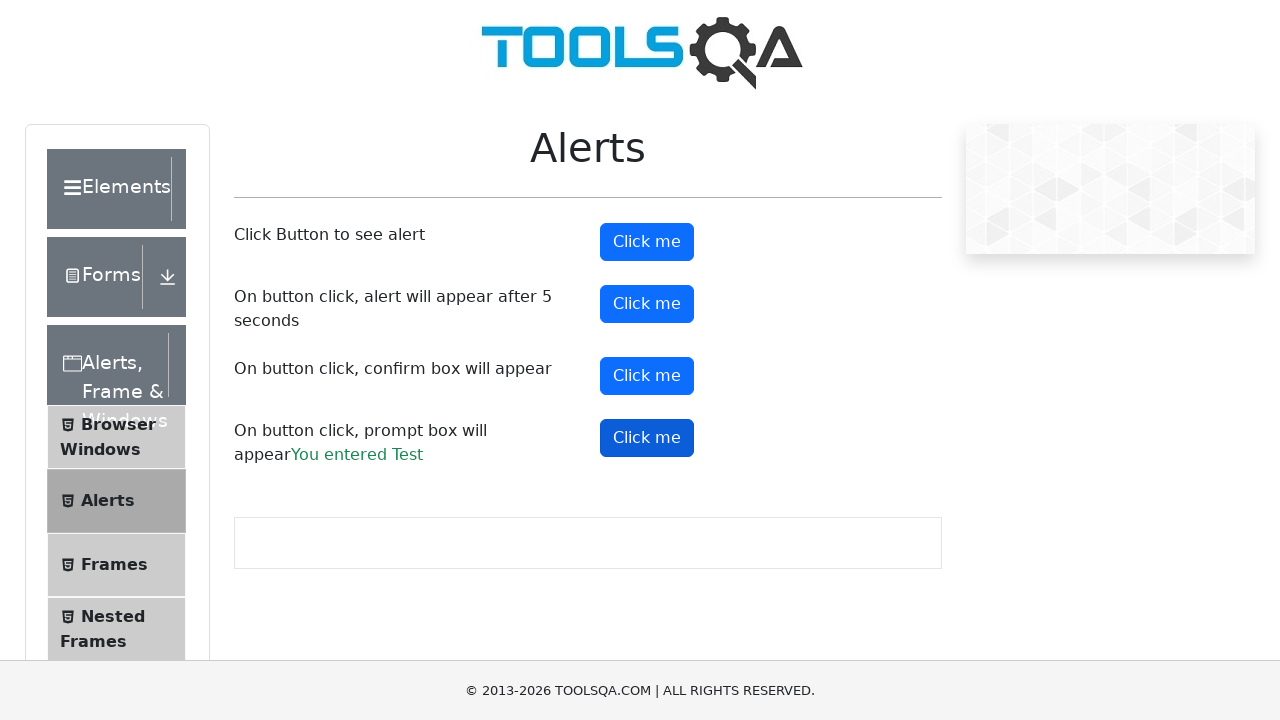

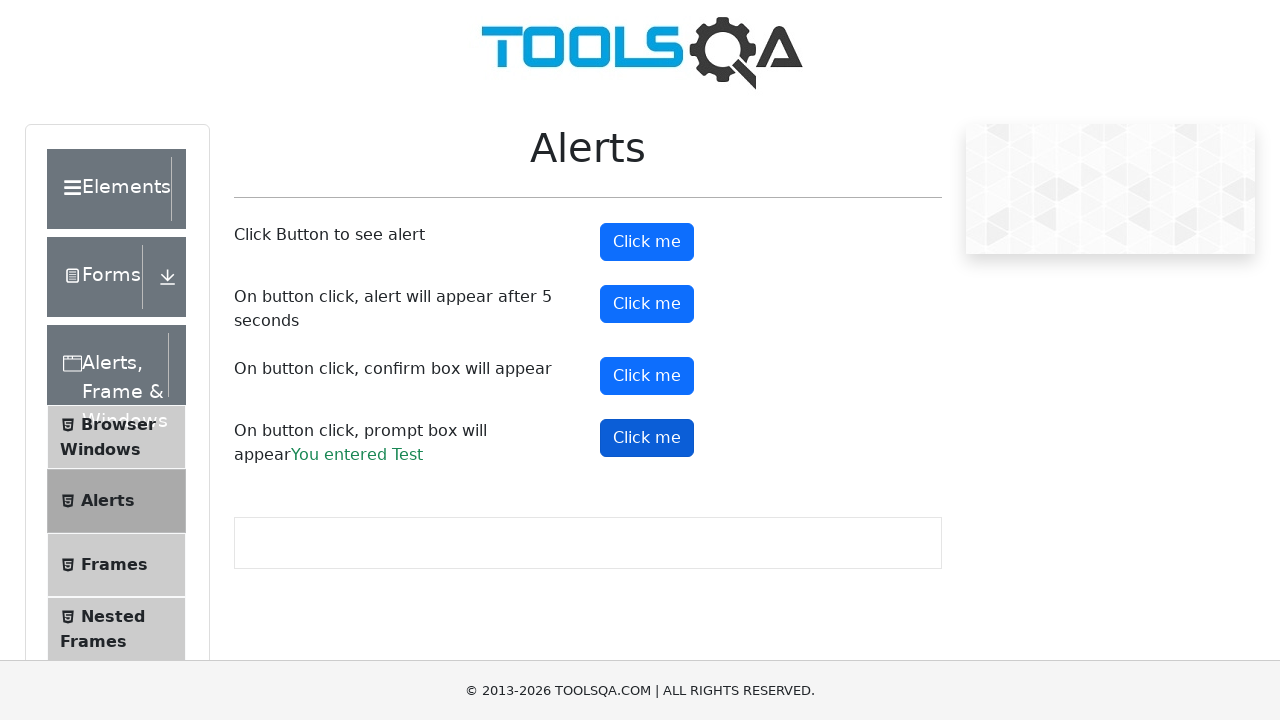